Tests window handling by navigating to a page, clicking a link that opens a new window, switching between windows, and verifying text/title content on both windows.

Starting URL: https://the-internet.herokuapp.com/windows

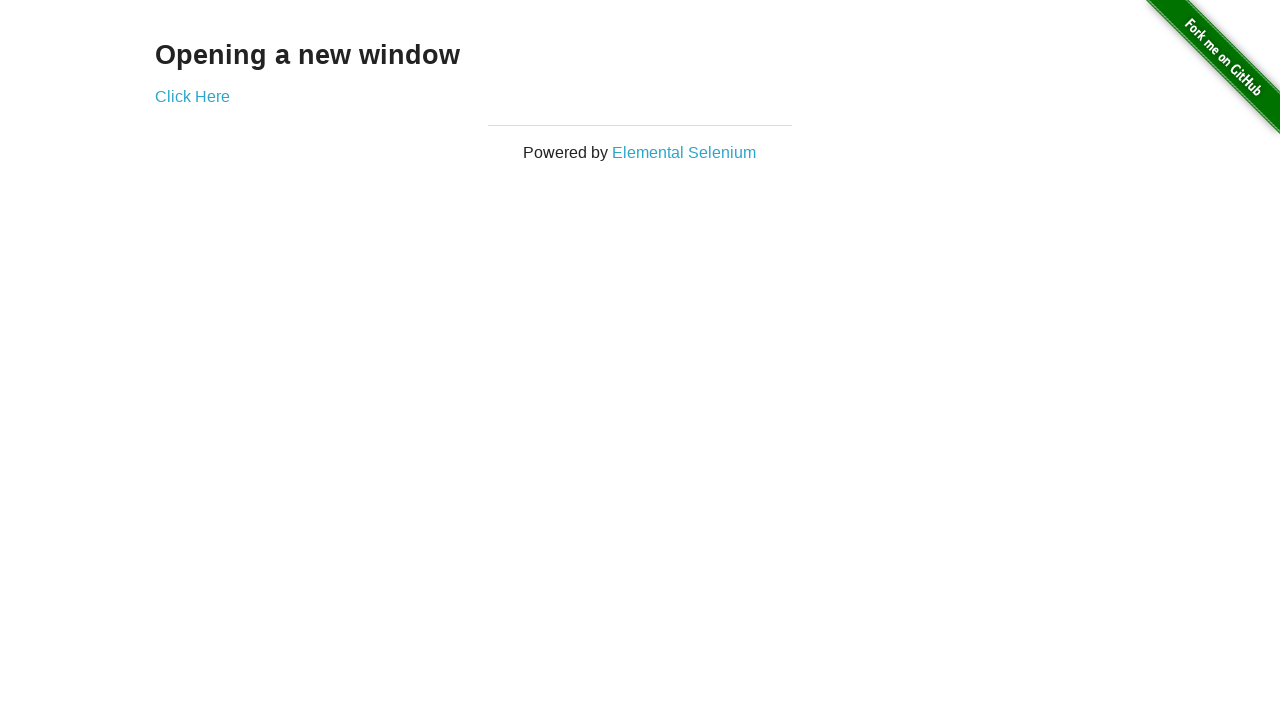

Retrieved initial page text content
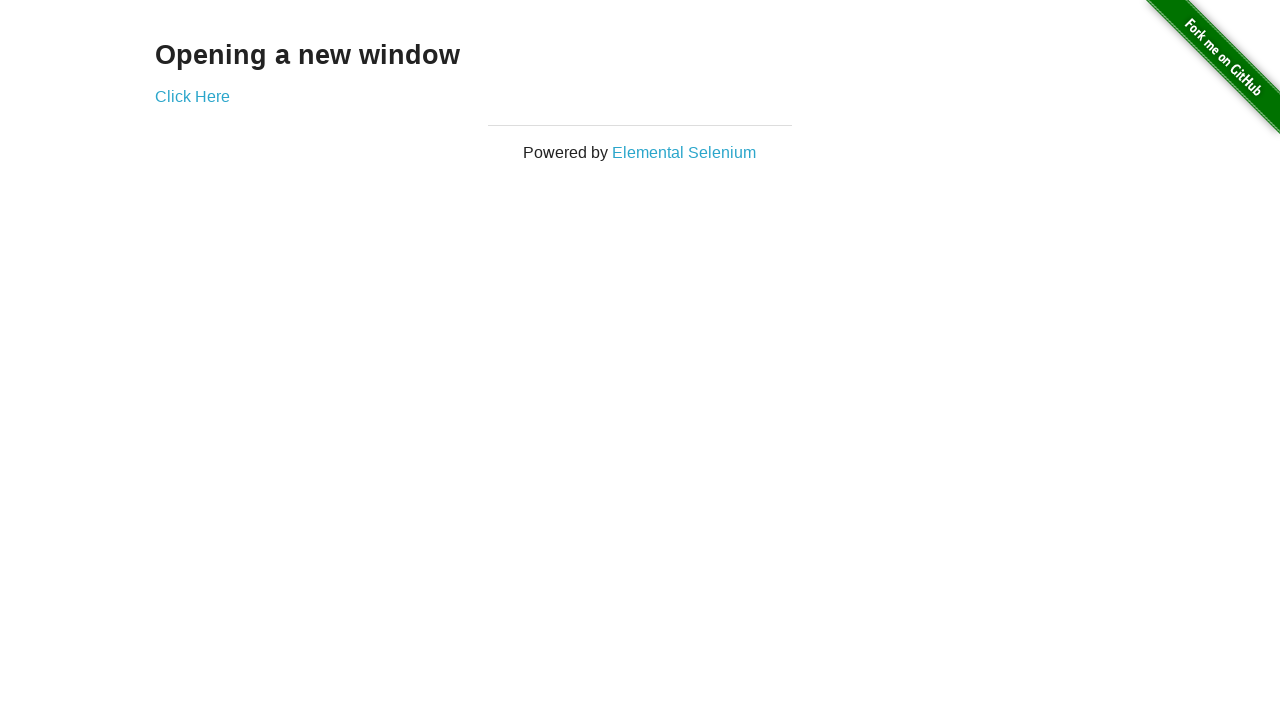

Verified initial page text is 'Opening a new window'
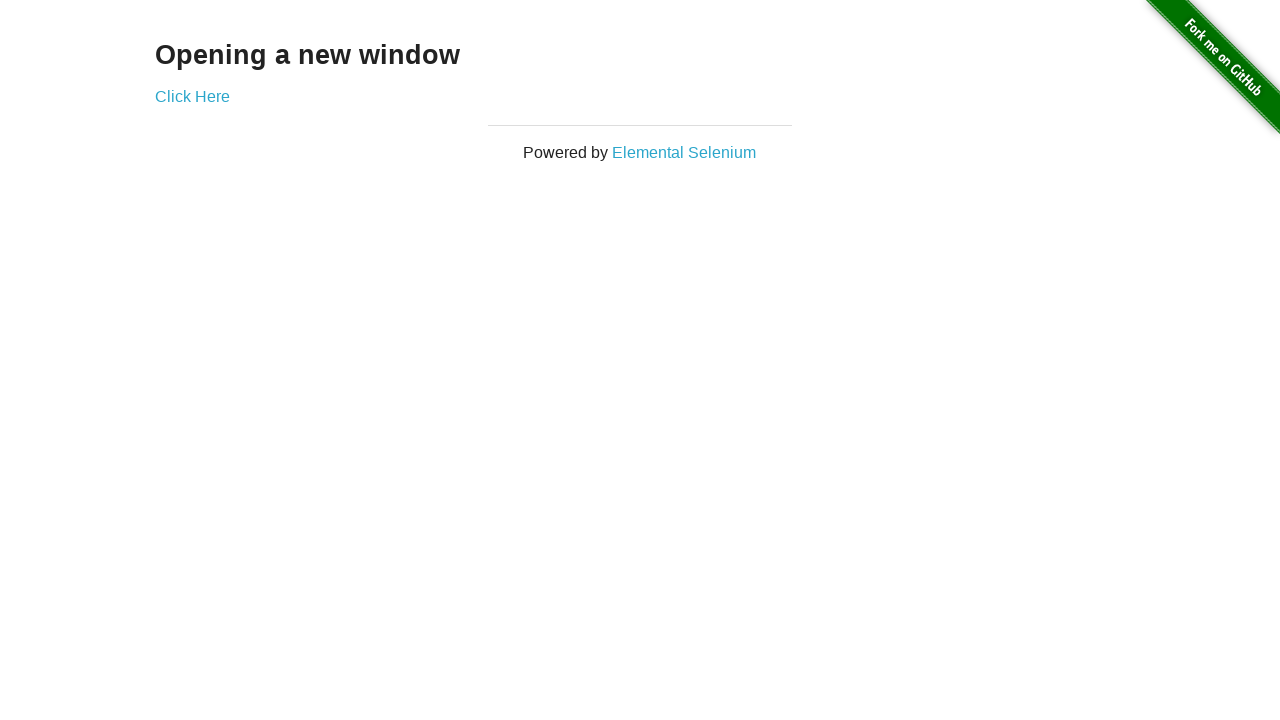

Verified initial page title is 'The Internet'
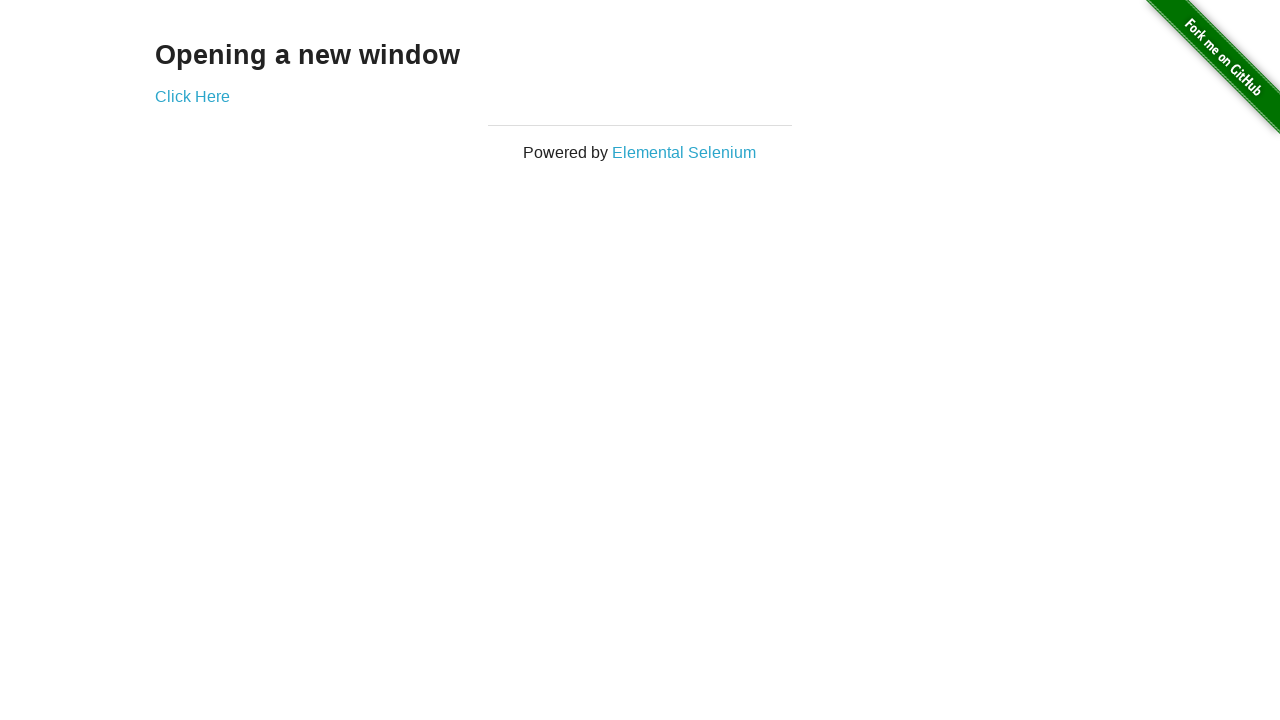

Clicked 'Click Here' link to open new window at (192, 96) on text=Click Here
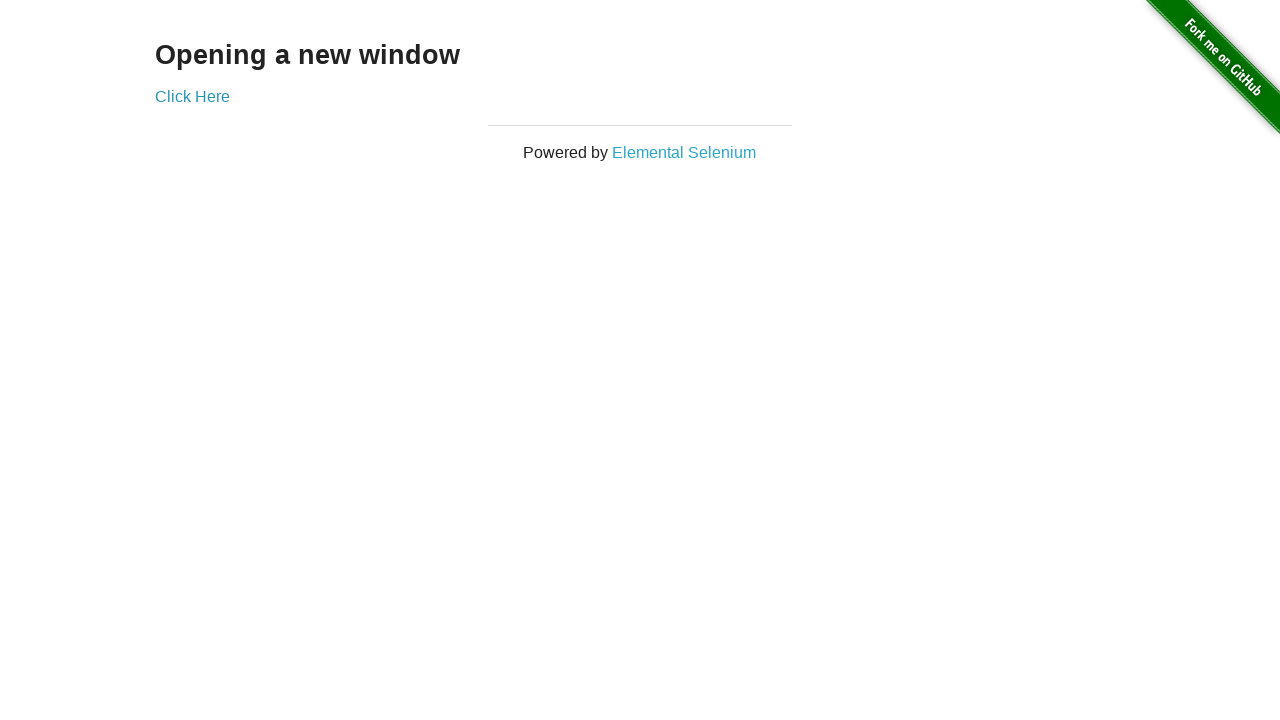

Waited for new window to fully load
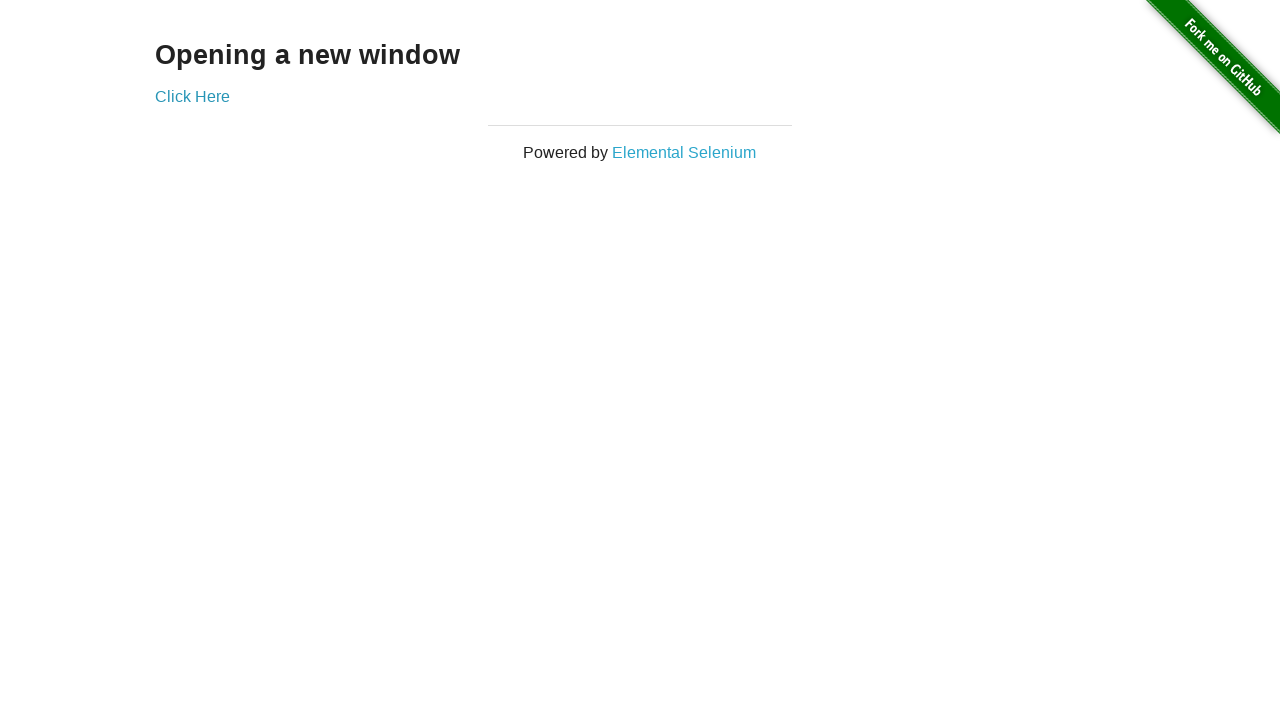

Verified new window title is 'New Window'
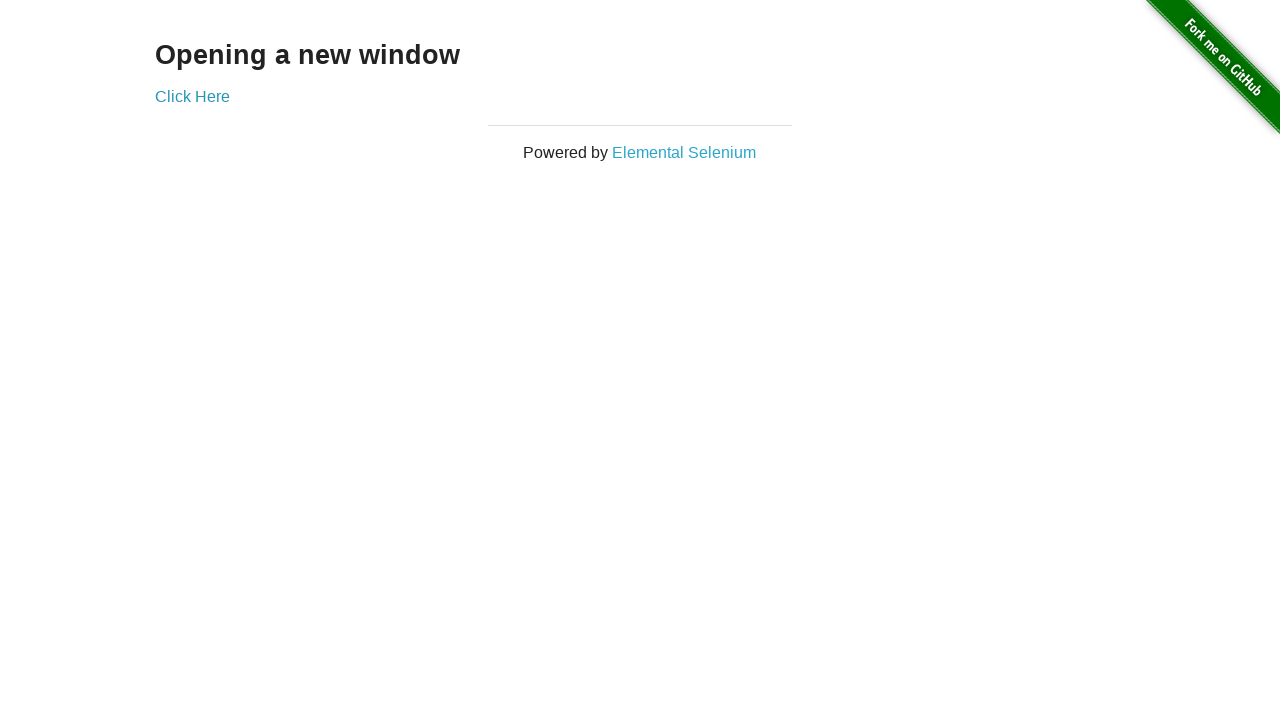

Retrieved new window text content
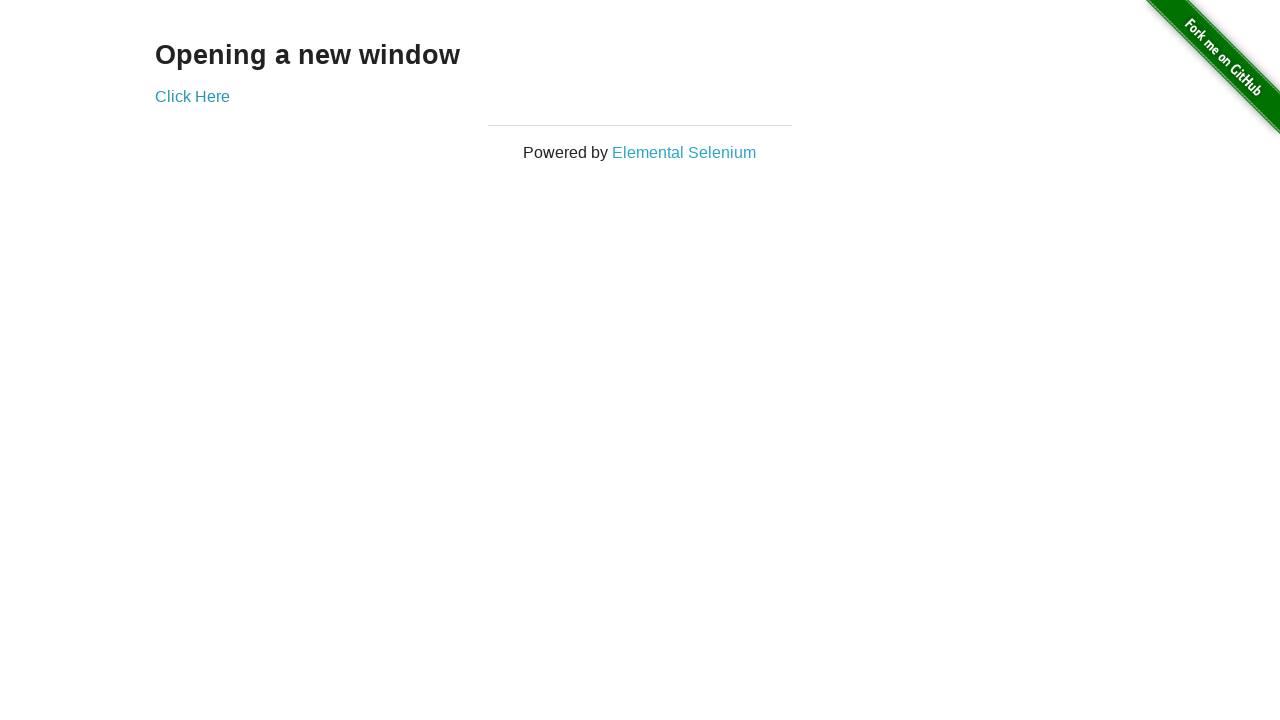

Verified new window text is 'New Window'
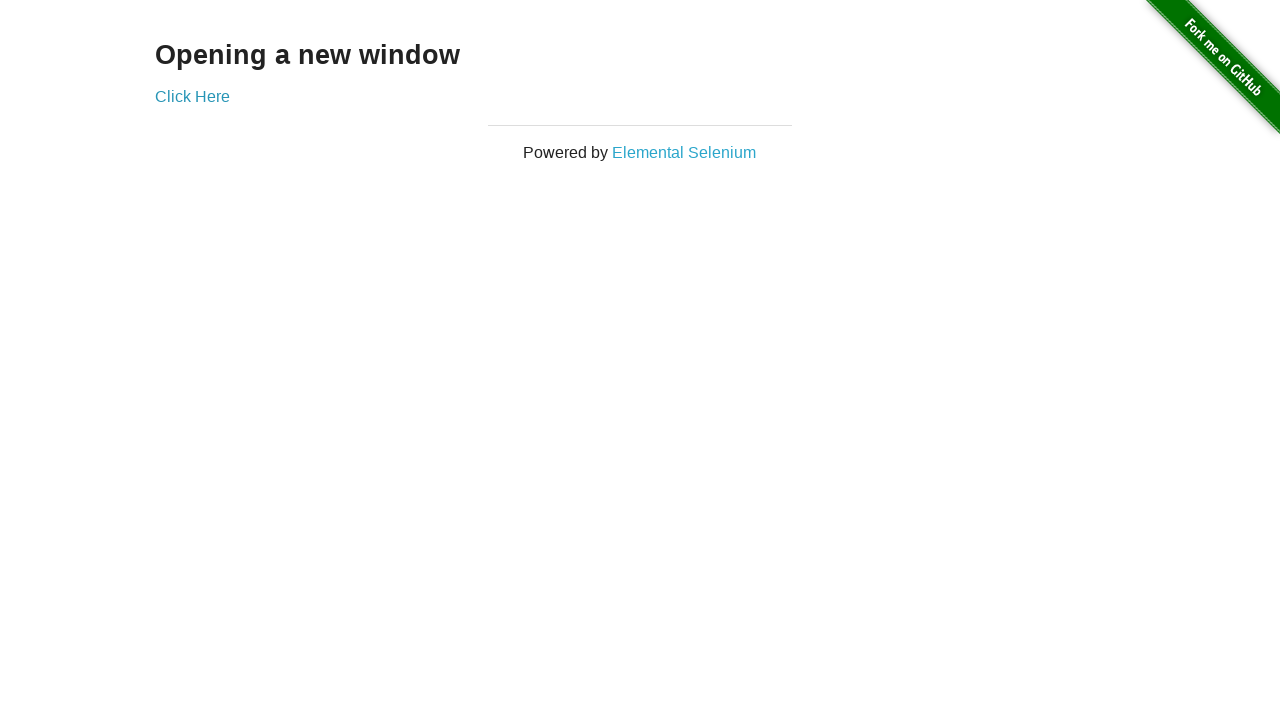

Switched back to original page window
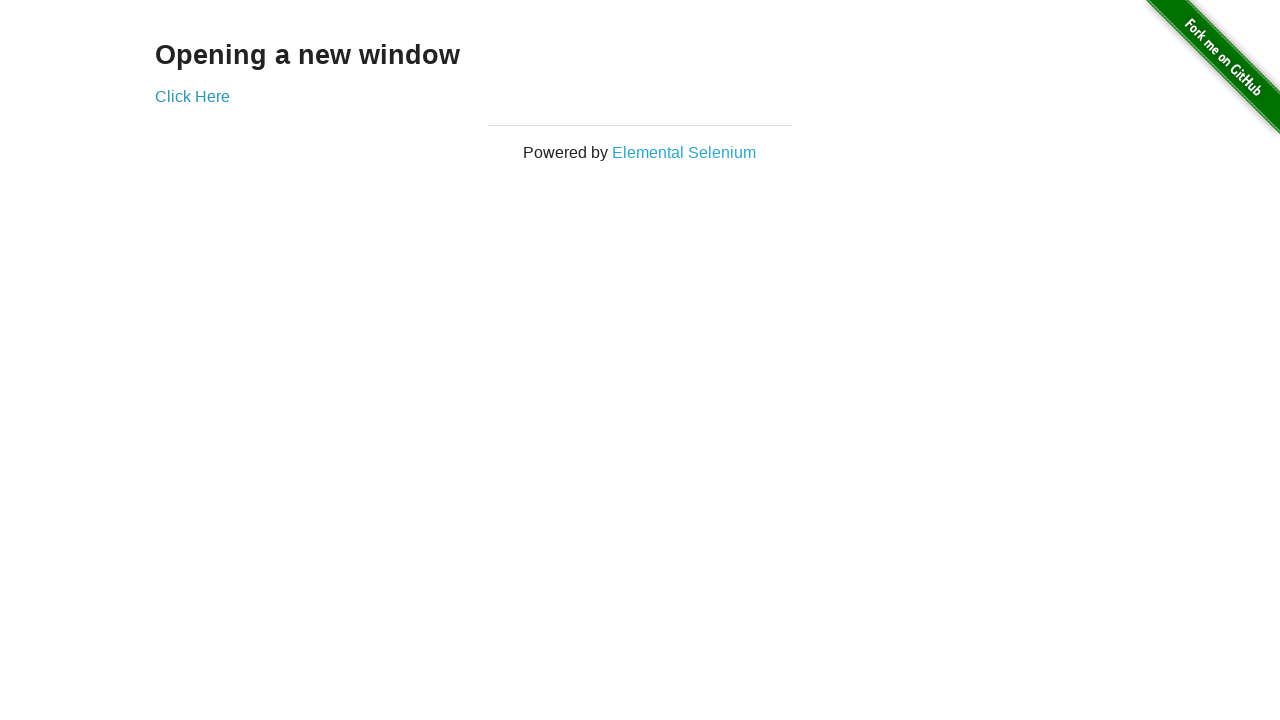

Verified original page title is still 'The Internet'
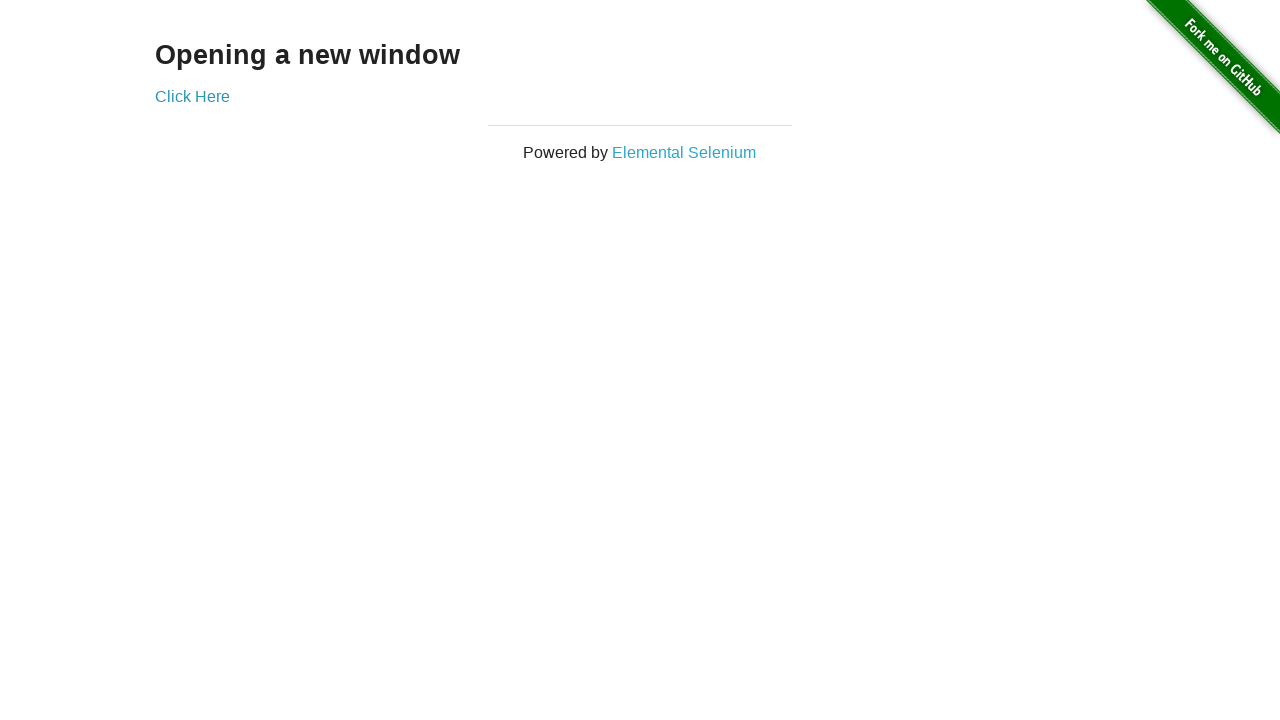

Switched to new window again
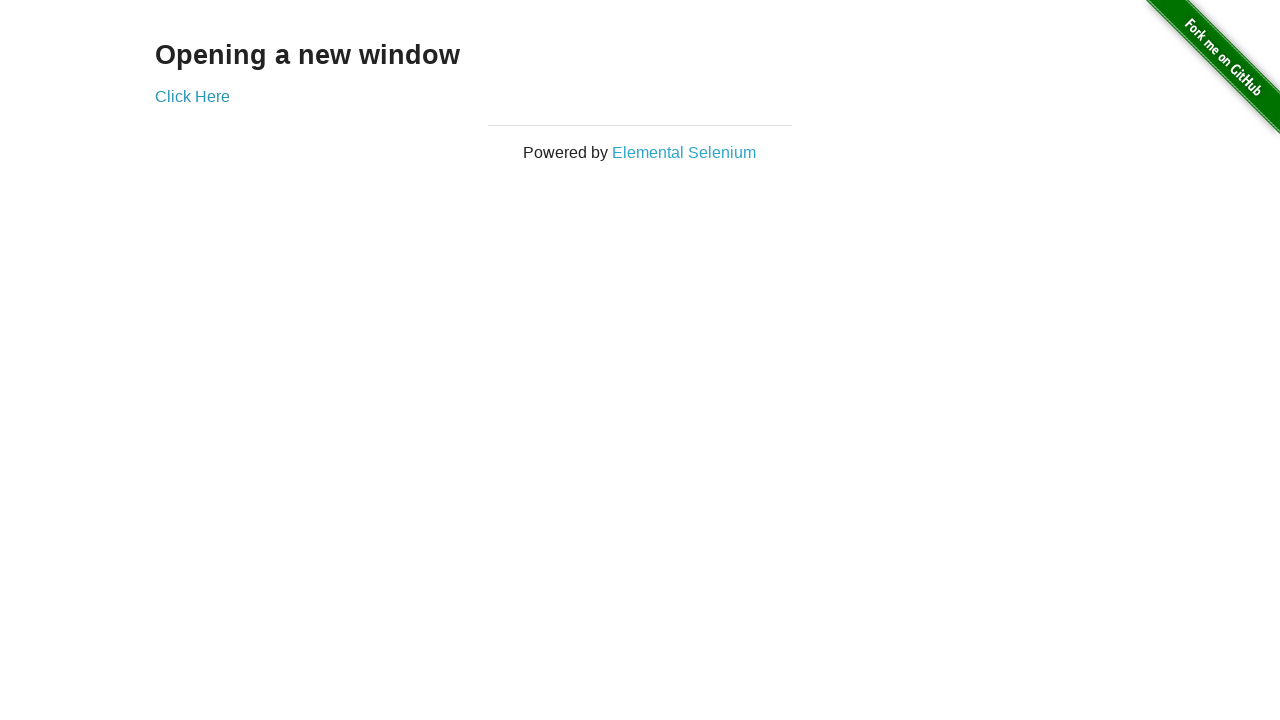

Switched back to original window
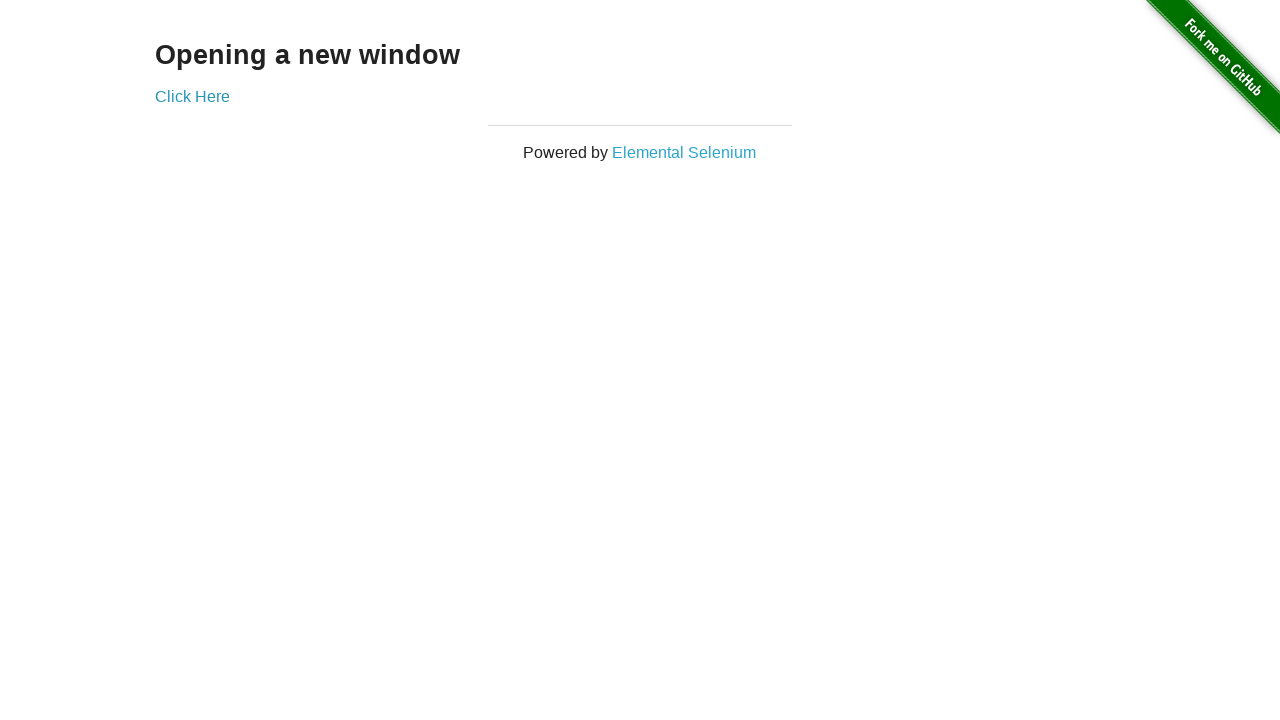

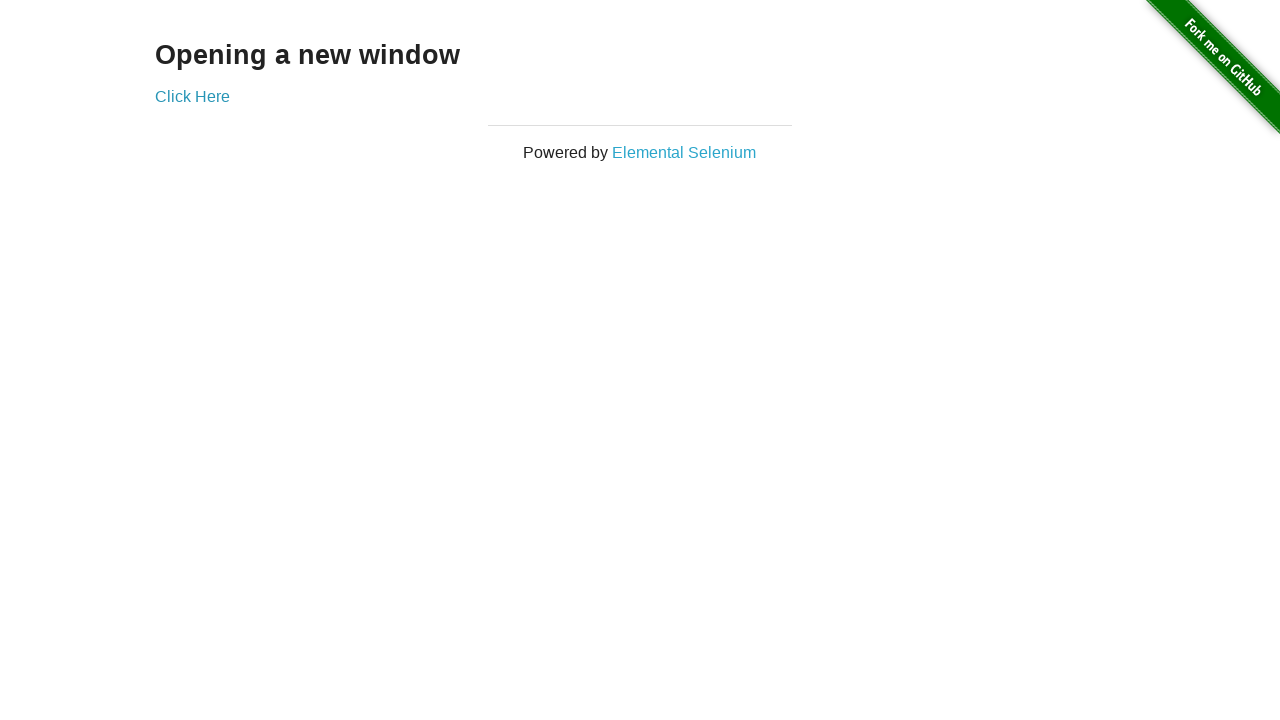